Tests form interaction by selecting a random checkbox, choosing the corresponding dropdown option, entering the value in a text field, and handling an alert dialog

Starting URL: https://rahulshettyacademy.com/AutomationPractice/

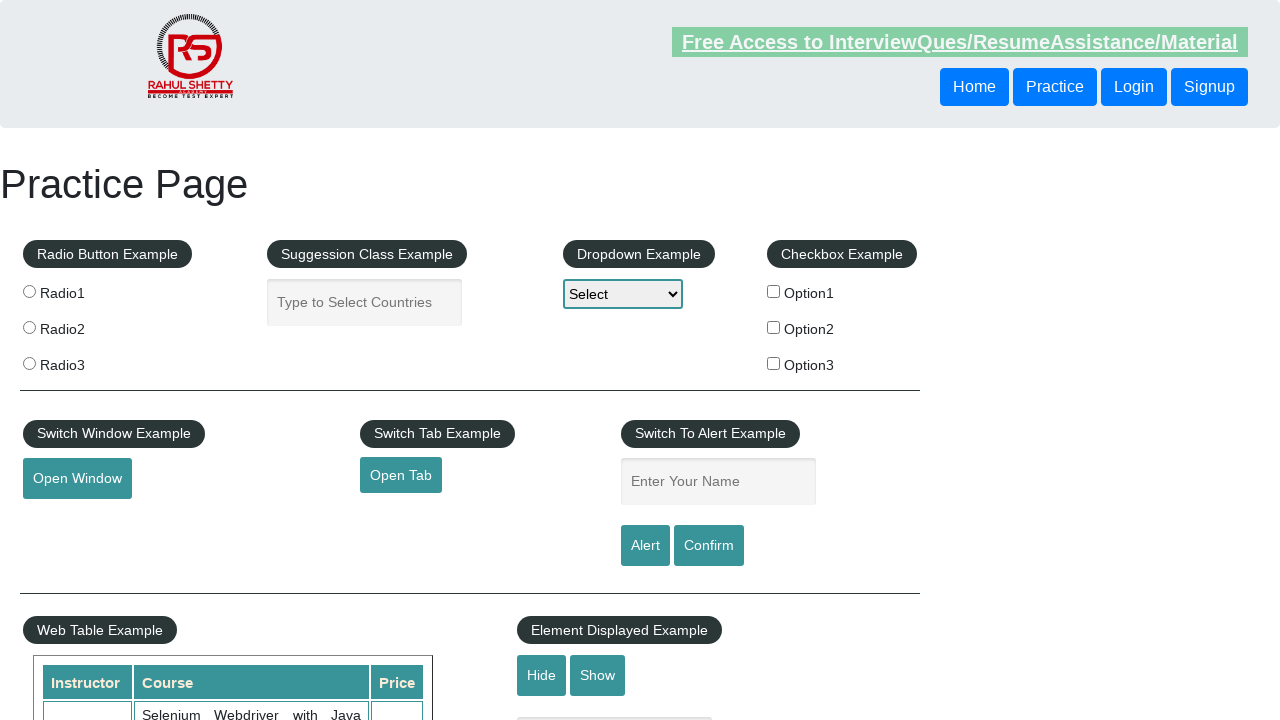

Generated random checkbox index: 2
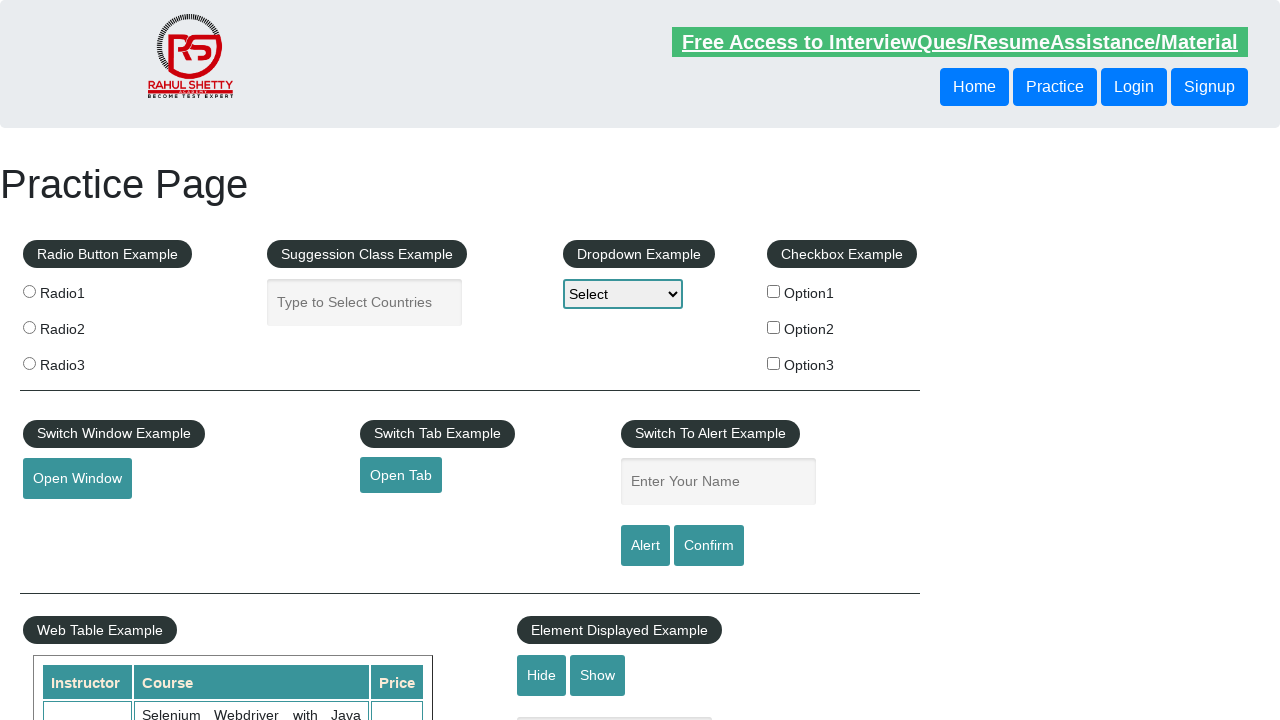

Clicked checkbox option 2 at (774, 327) on #checkBoxOption2
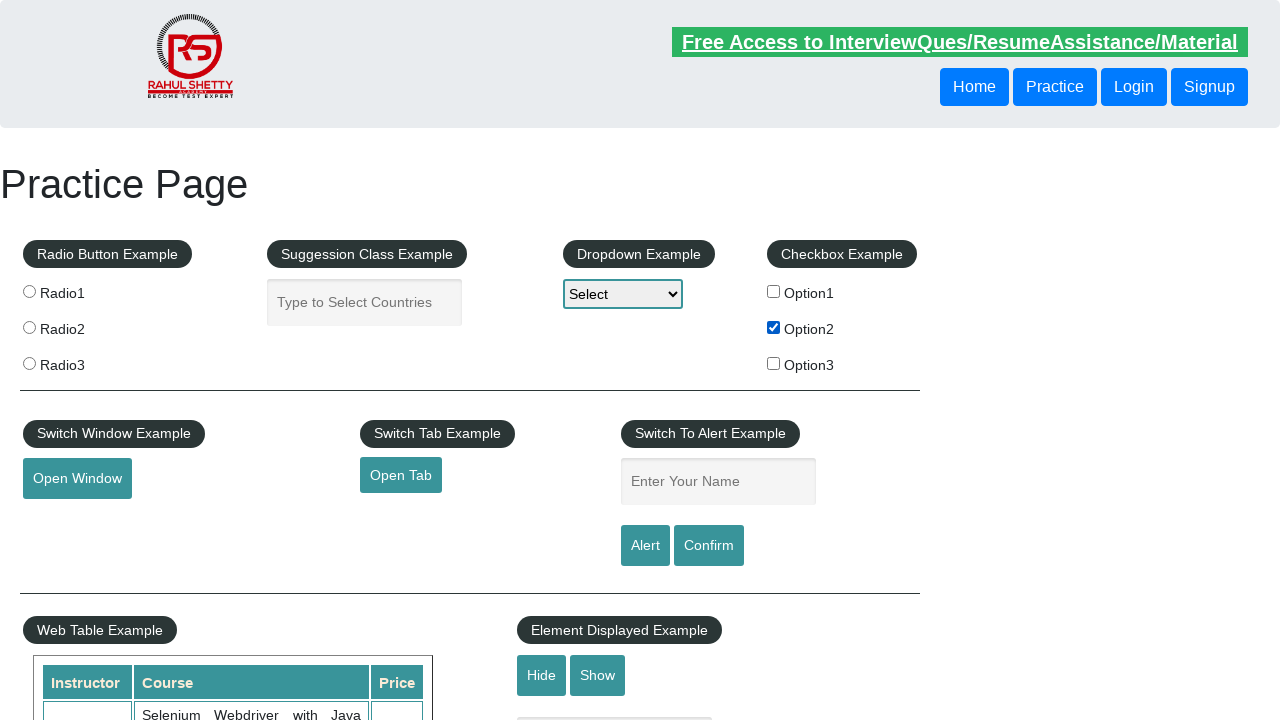

Retrieved checkbox value: option2
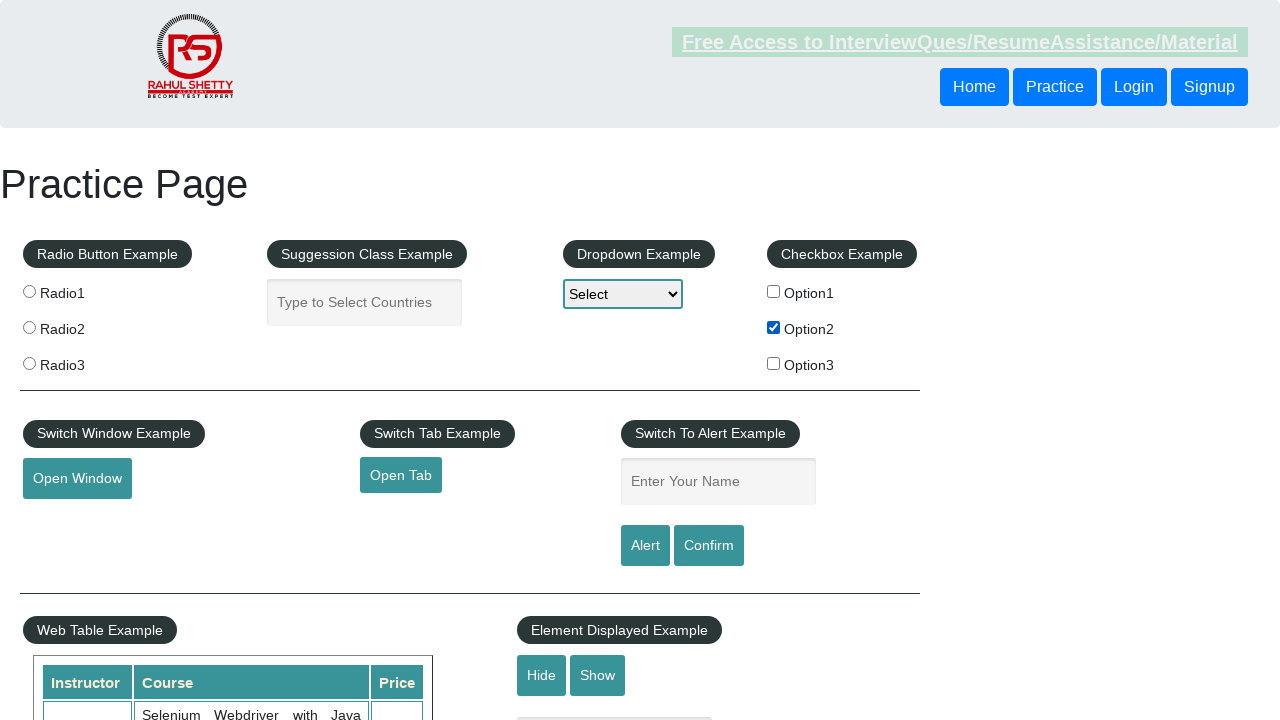

Selected dropdown option with value: option2 on #dropdown-class-example
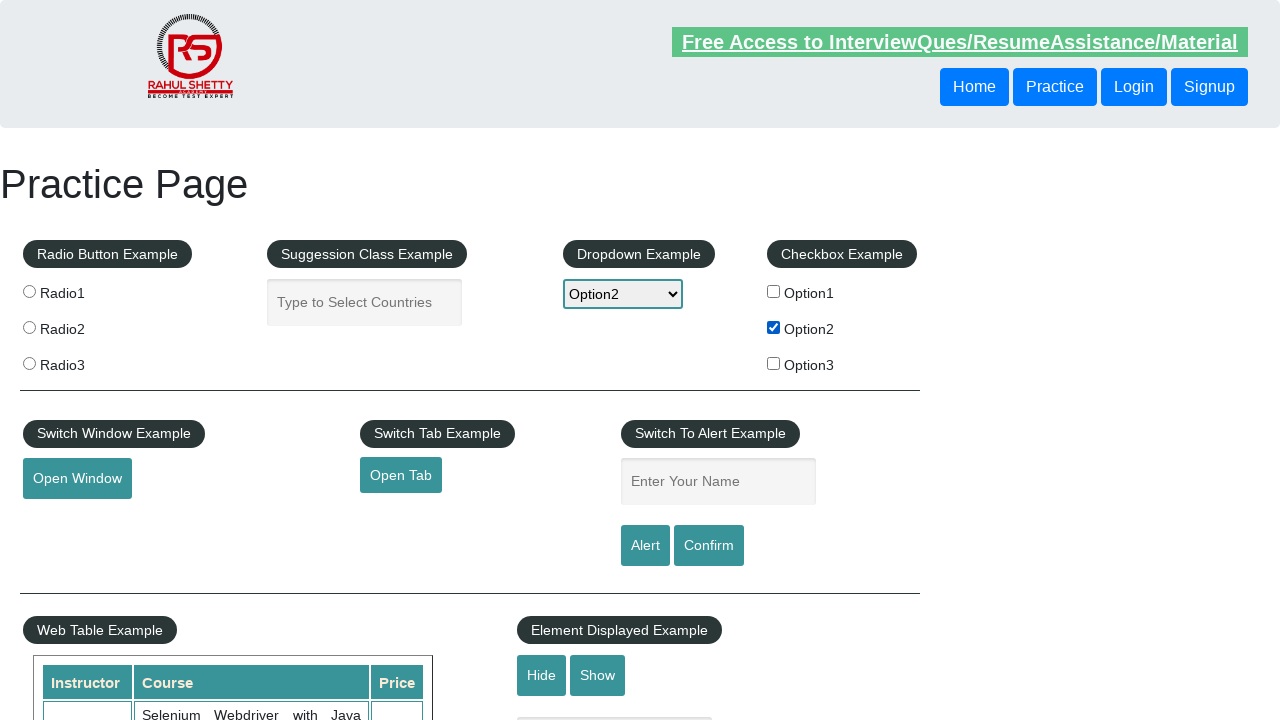

Retrieved selected dropdown text: Option2
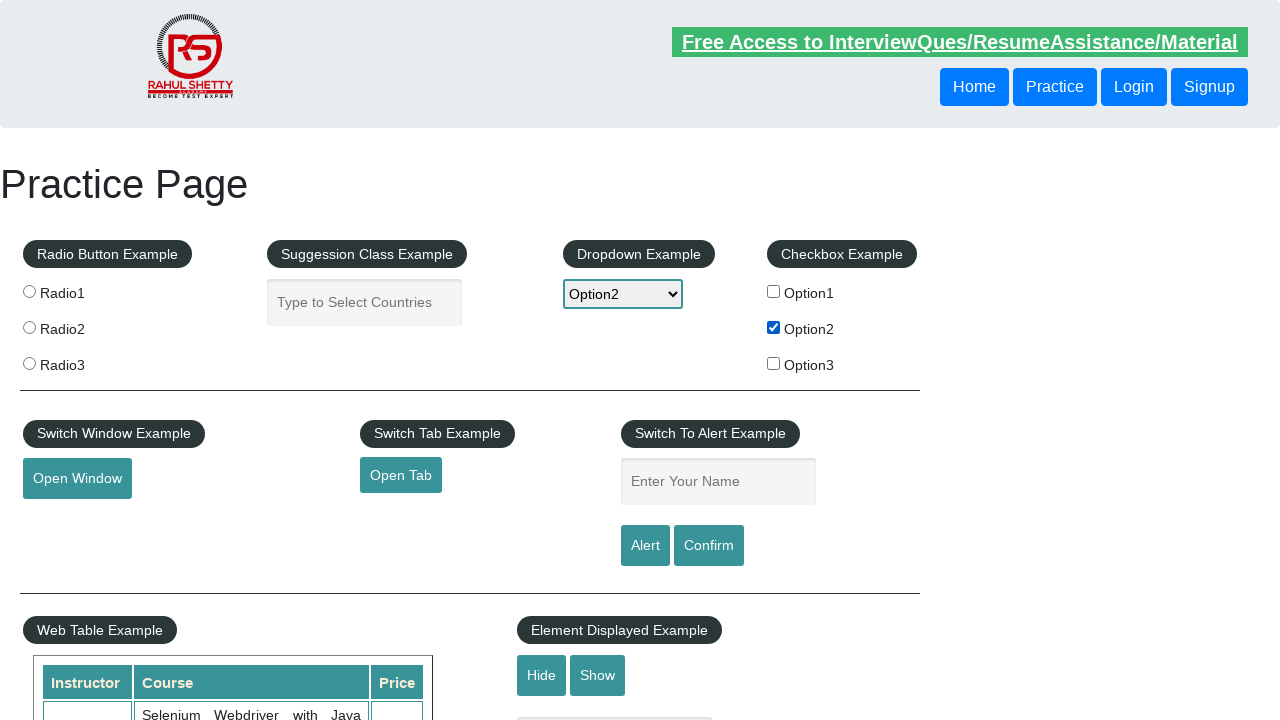

Filled name field with: Option2 on #name
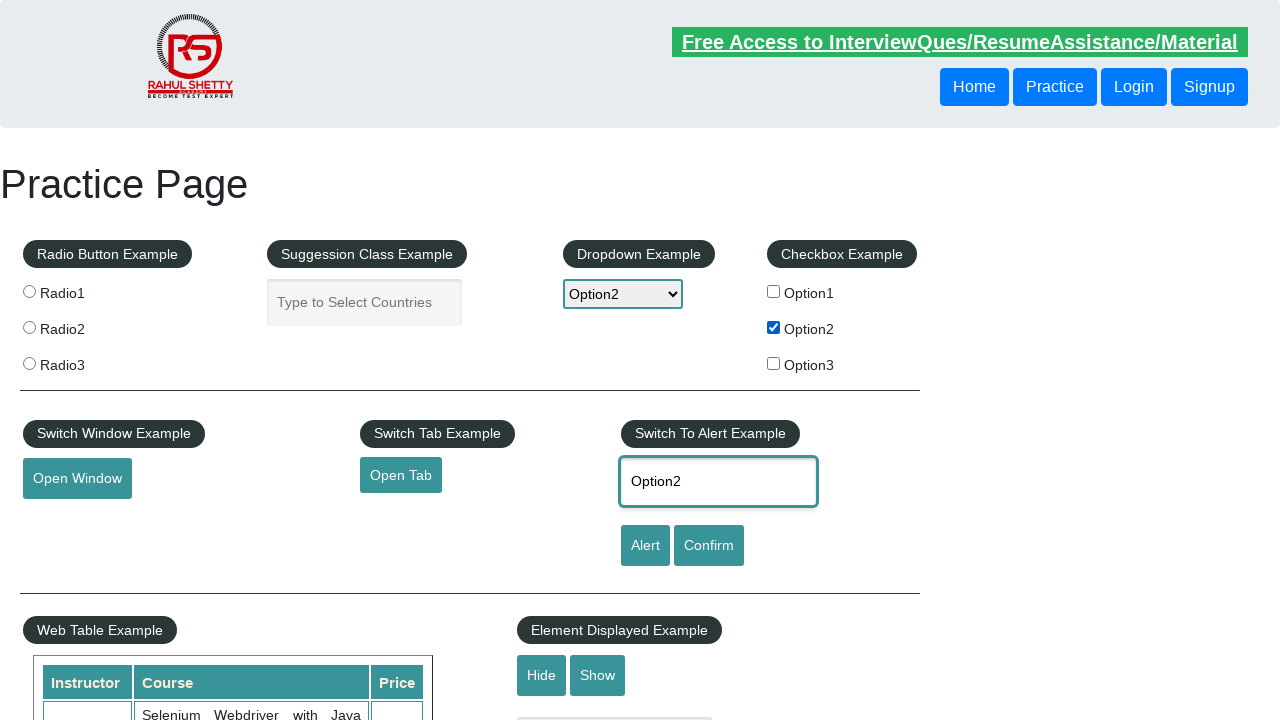

Set up dialog handler to accept alerts
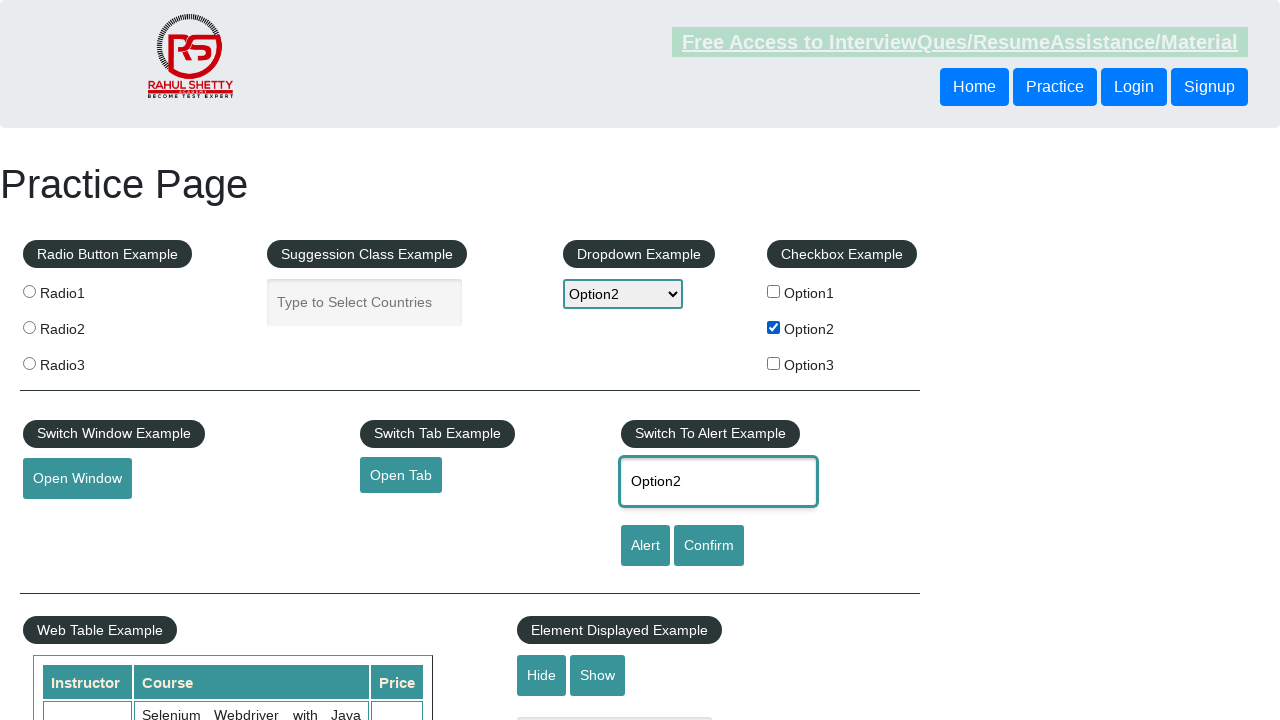

Clicked alert button and accepted the dialog at (645, 546) on #alertbtn
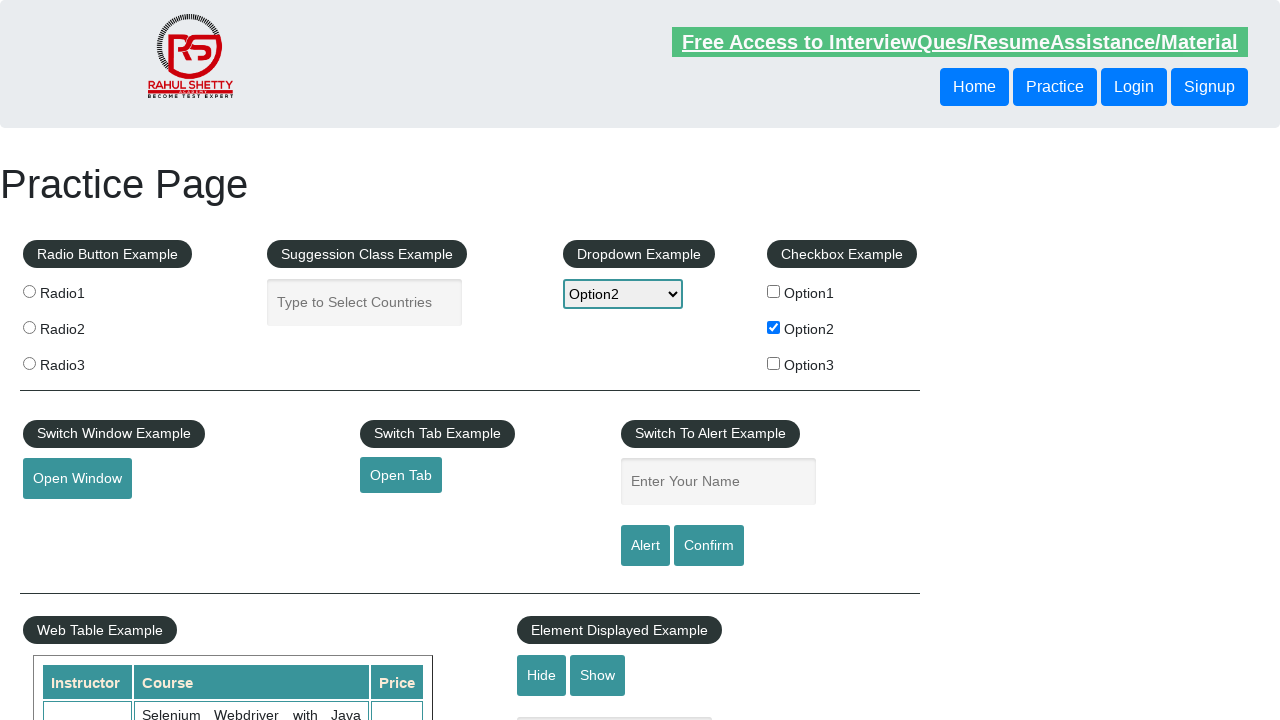

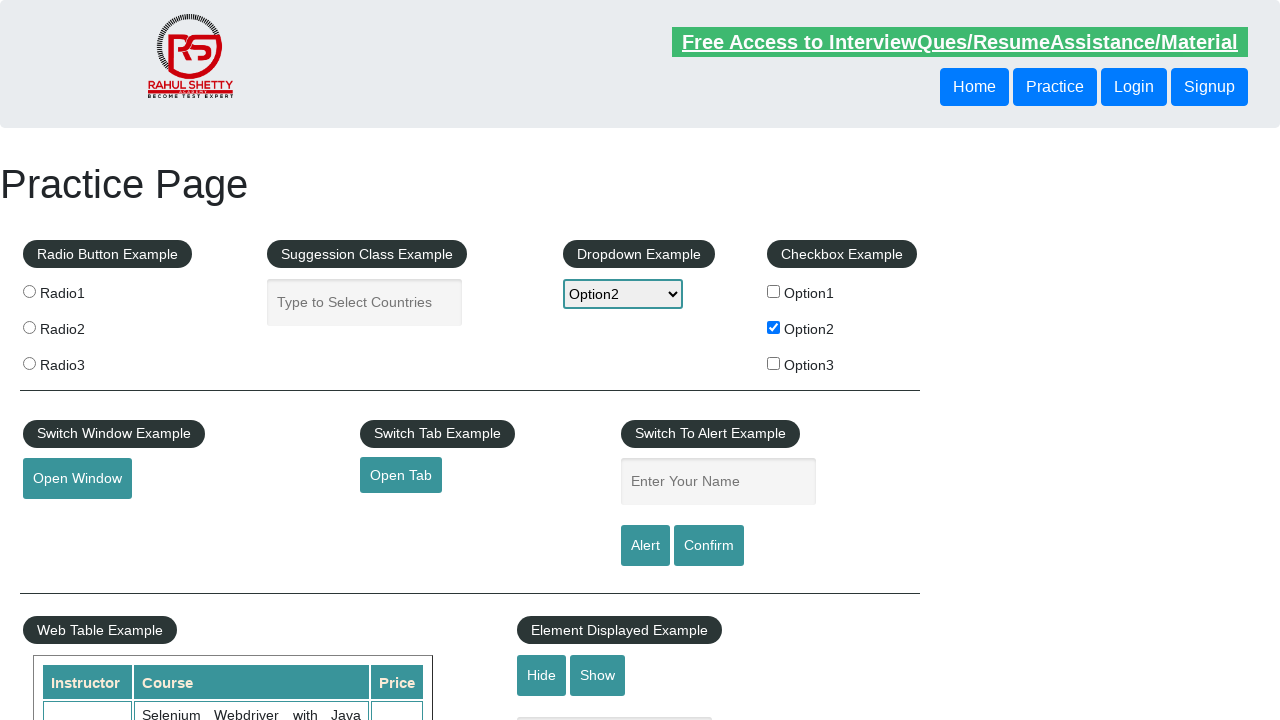